Tests A/B testing page by clicking the A/B Test link and verifying the paragraph text content matches expected description

Starting URL: https://the-internet.herokuapp.com/

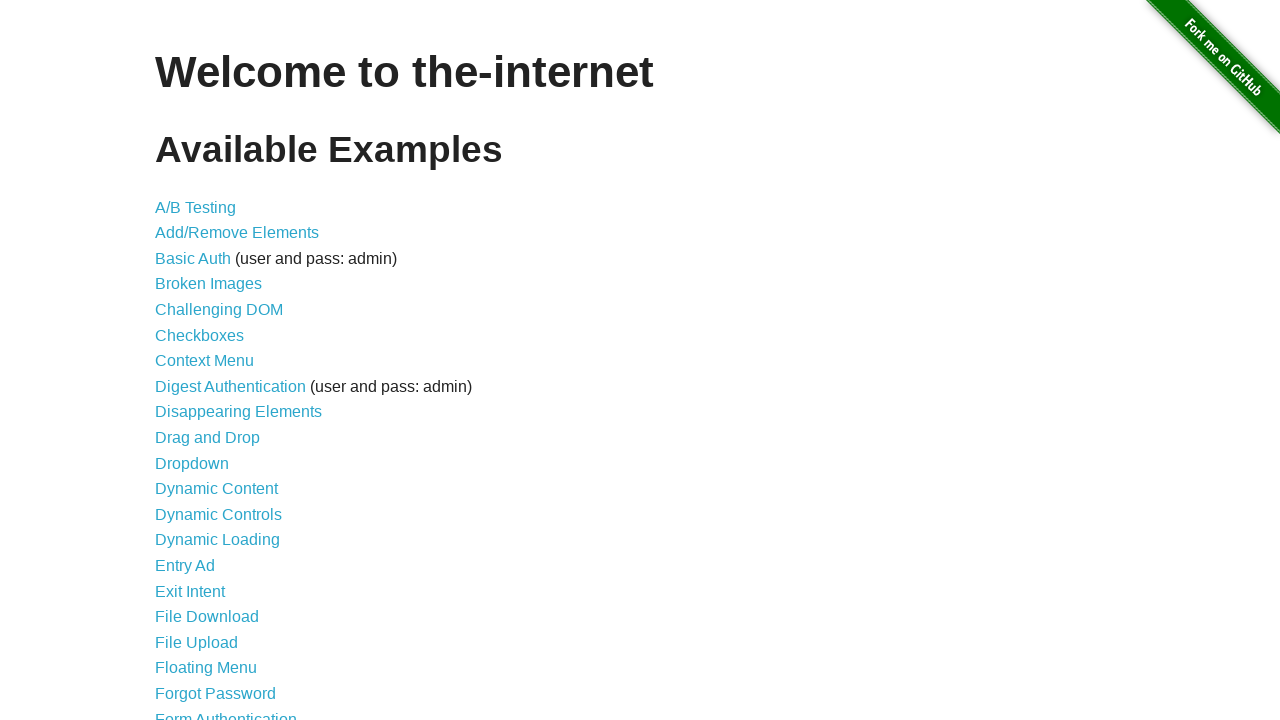

Navigated to https://the-internet.herokuapp.com/
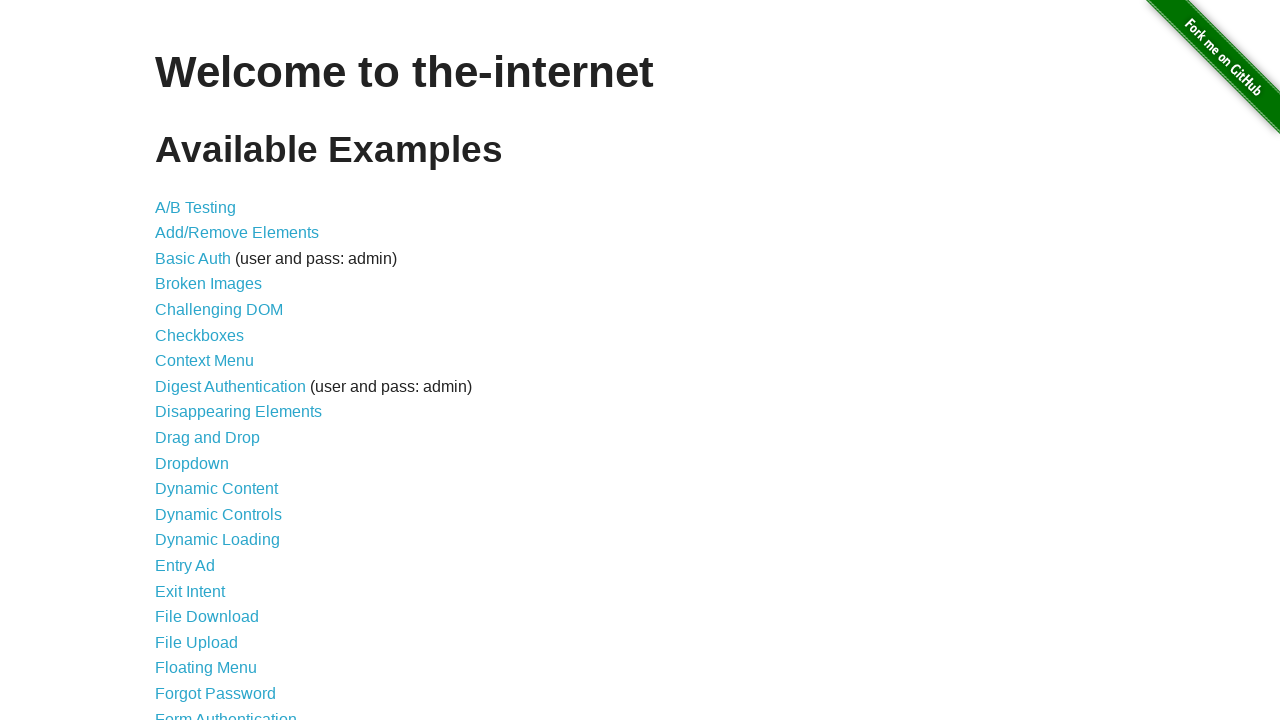

Clicked on the A/B Test link at (196, 207) on a[href='/abtest']
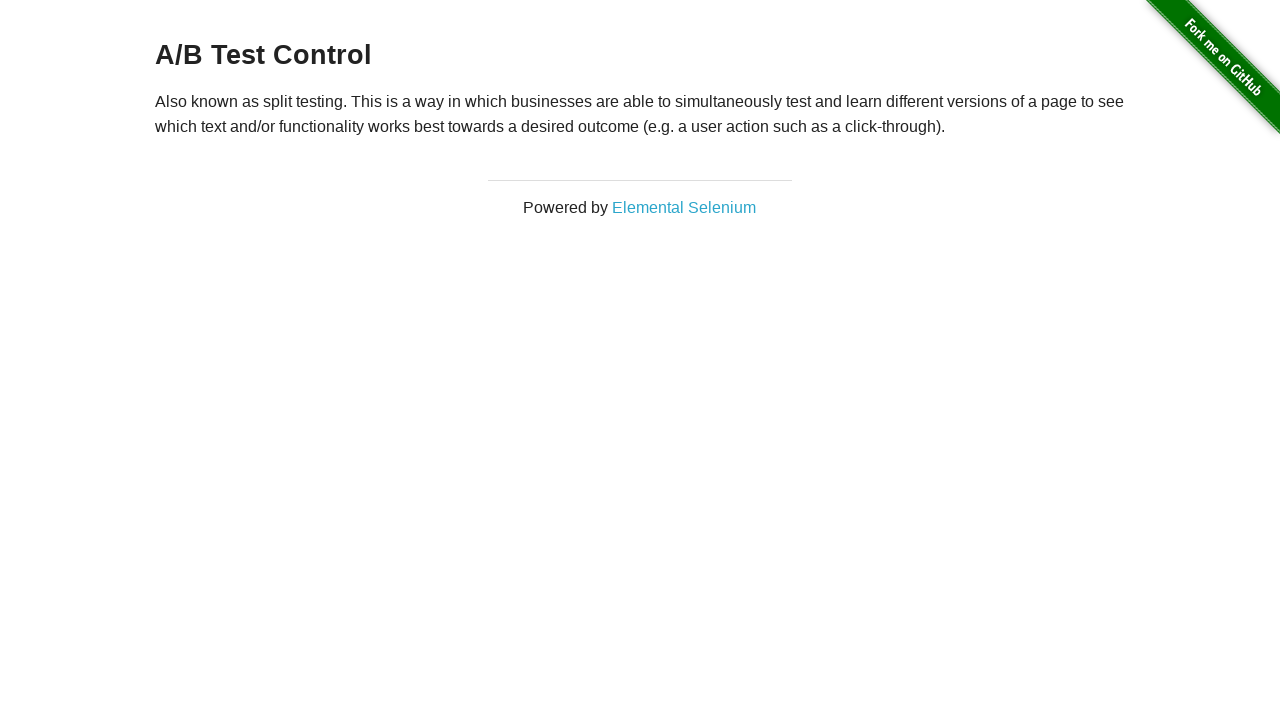

Paragraph element loaded
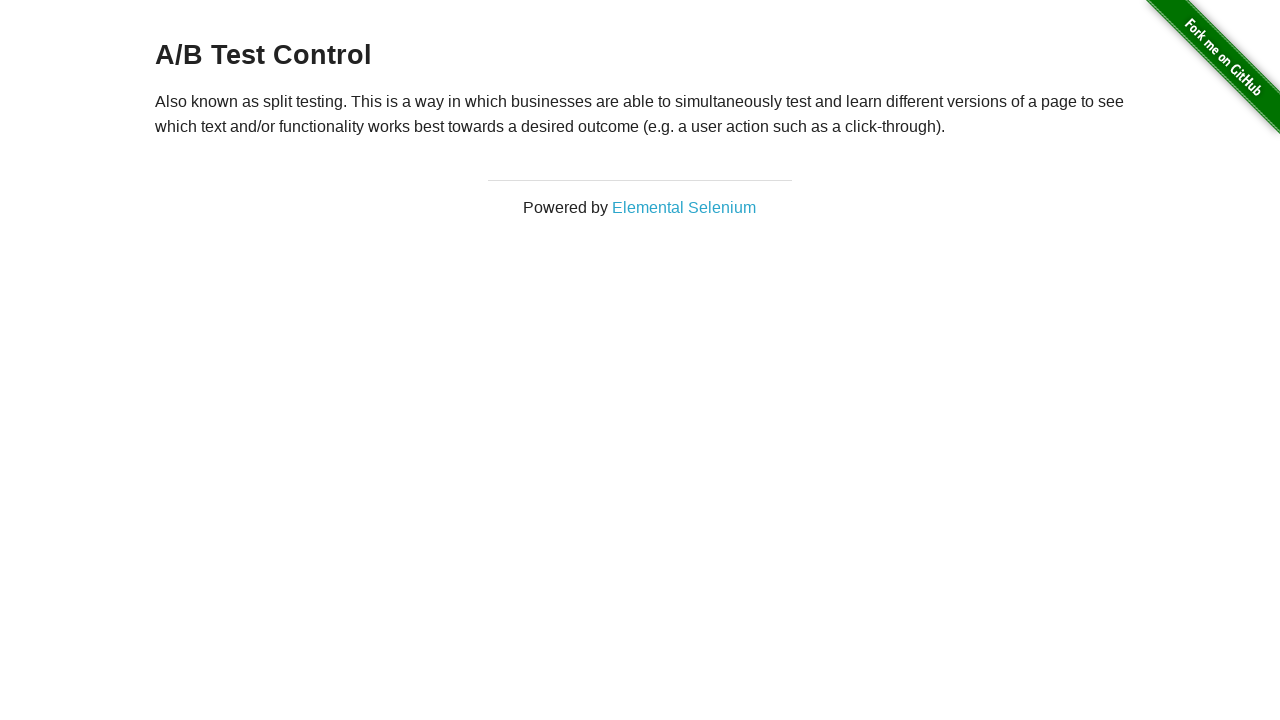

Retrieved paragraph text content: '
    Also known as split testing. This is a way in which businesses are able to simultaneously test and learn different versions of a page to see which text and/or functionality works best towards a desired outcome (e.g. a user action such as a click-through).'
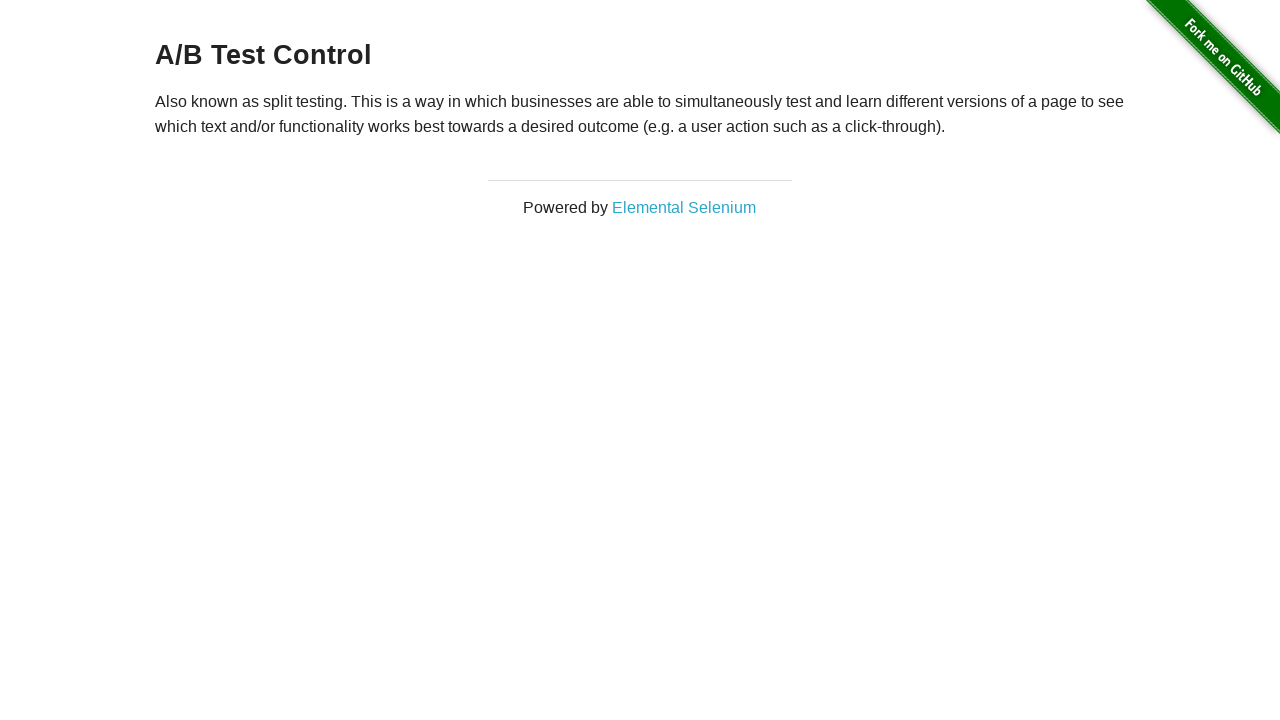

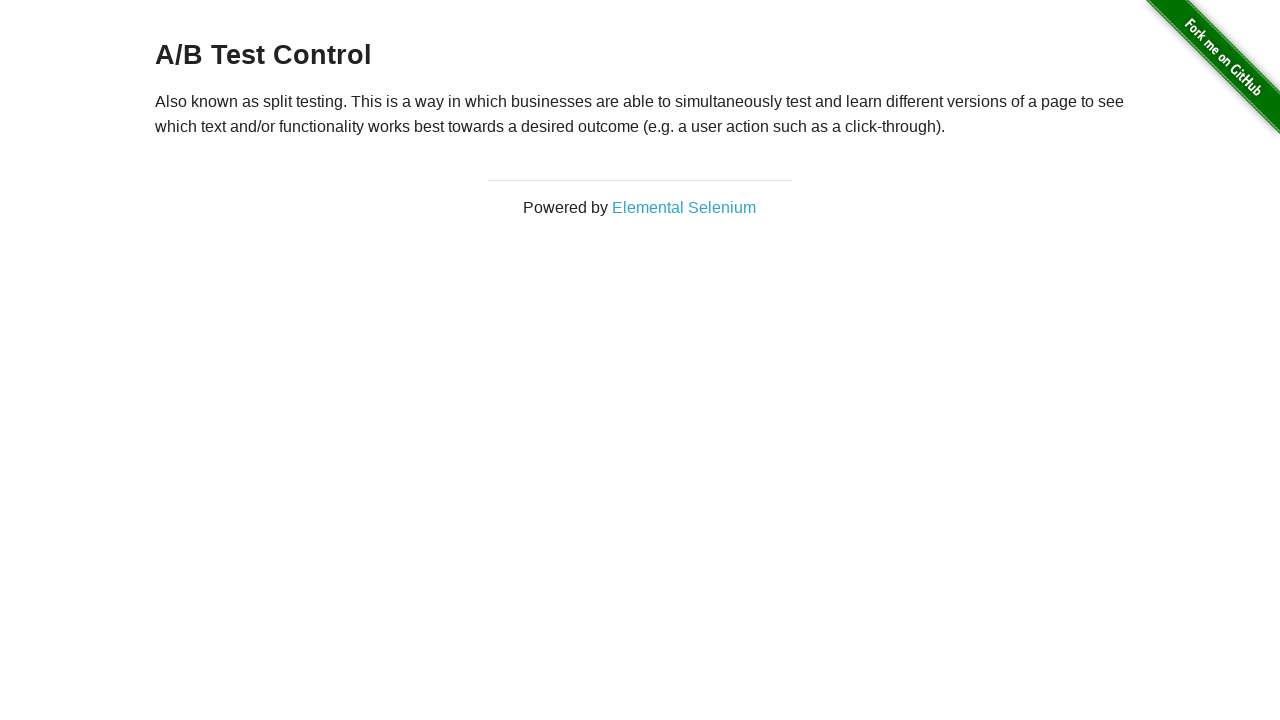